Tests the shop dropdown by hovering over it and verifying the "Shop all" option becomes visible

Starting URL: https://solace-medusa-starter.vercel.app/de

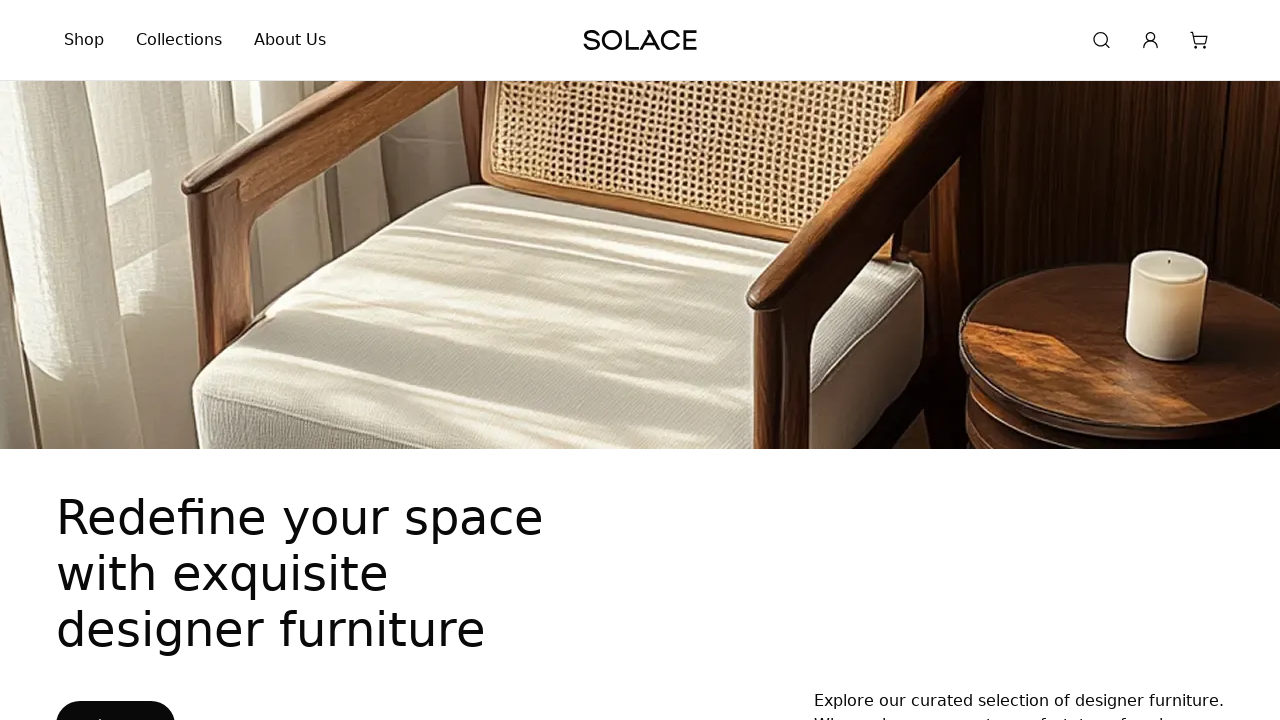

Shop dropdown element became visible
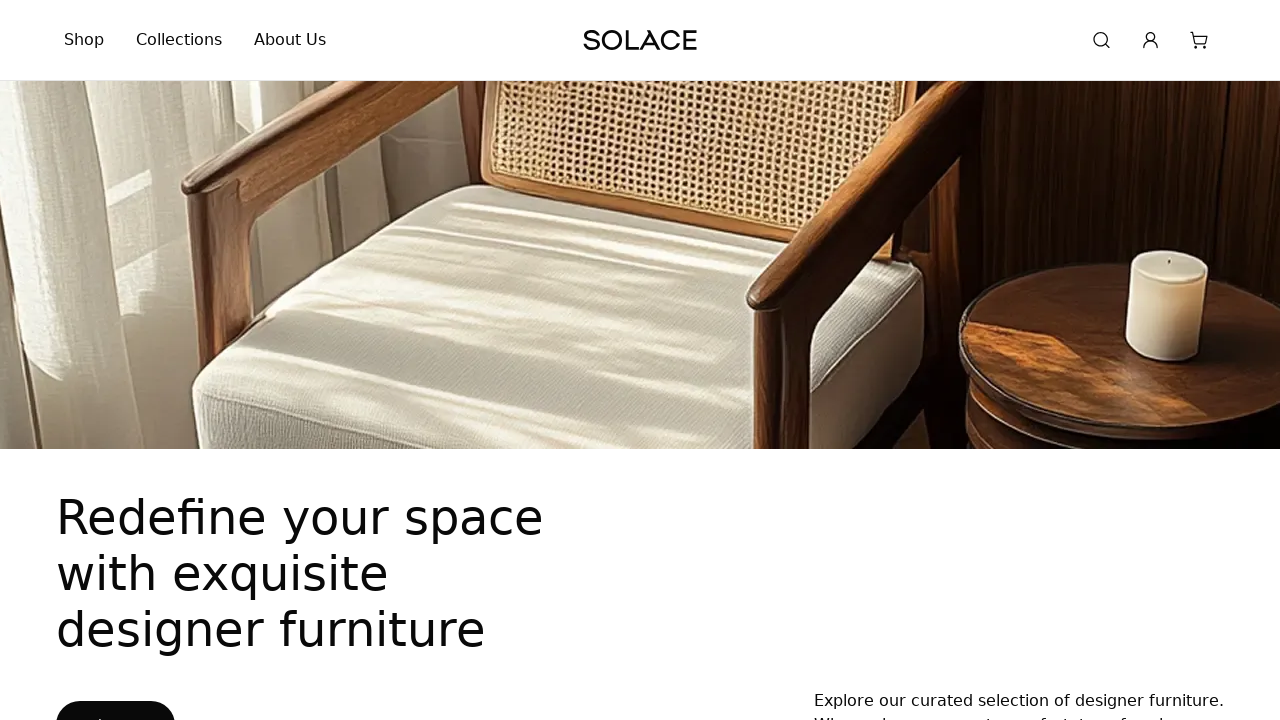

Hovered over shop dropdown at (84, 40) on internal:testid=[data-testid="shop-dropdown"s]
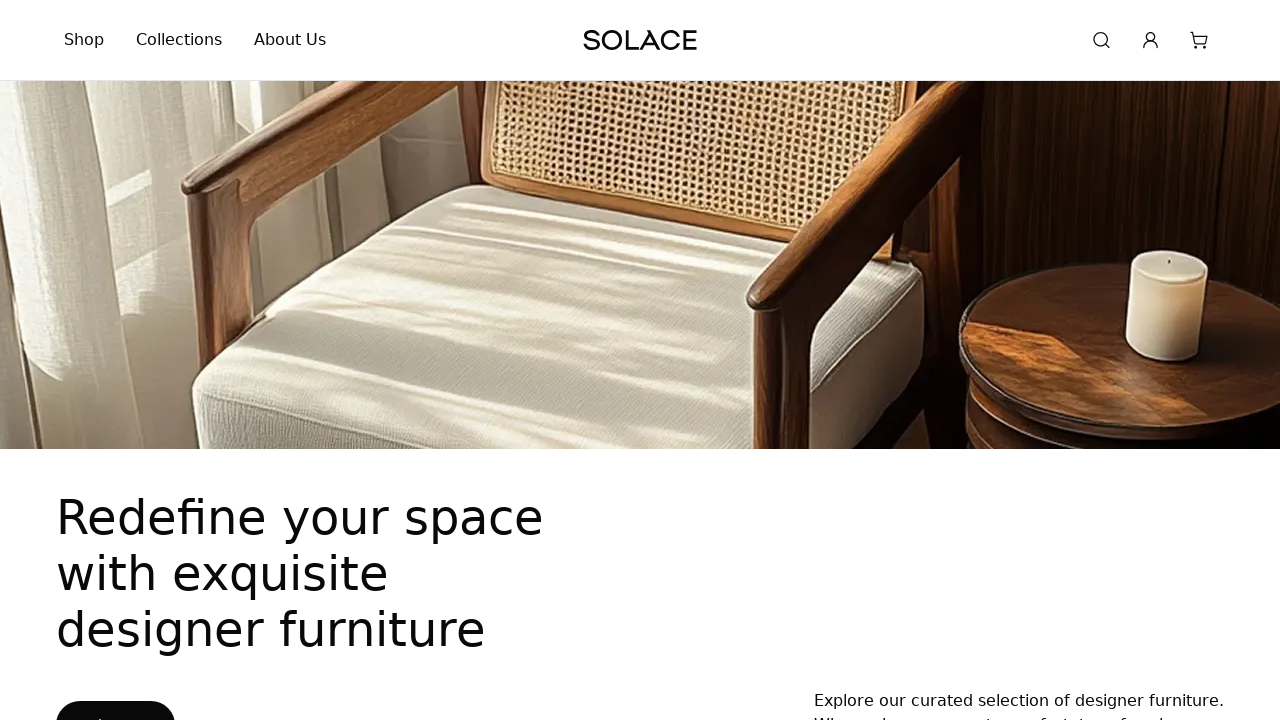

Verified 'Shop all' option is visible after hovering
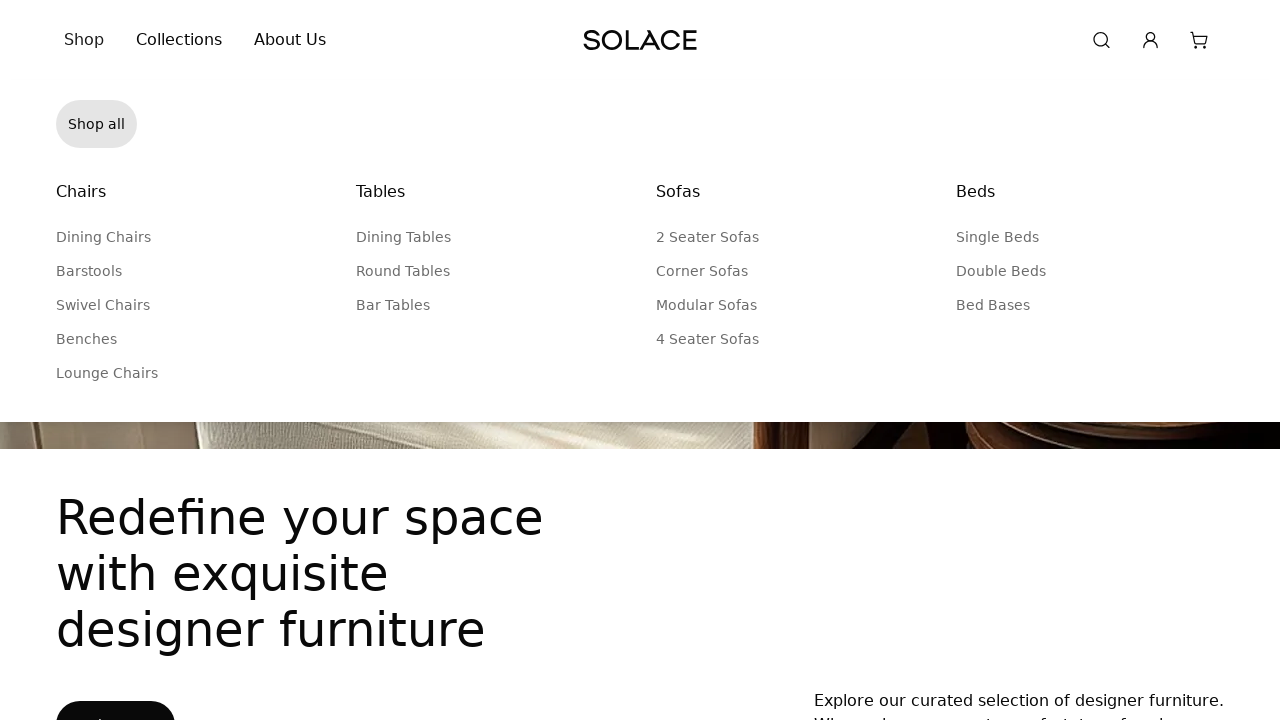

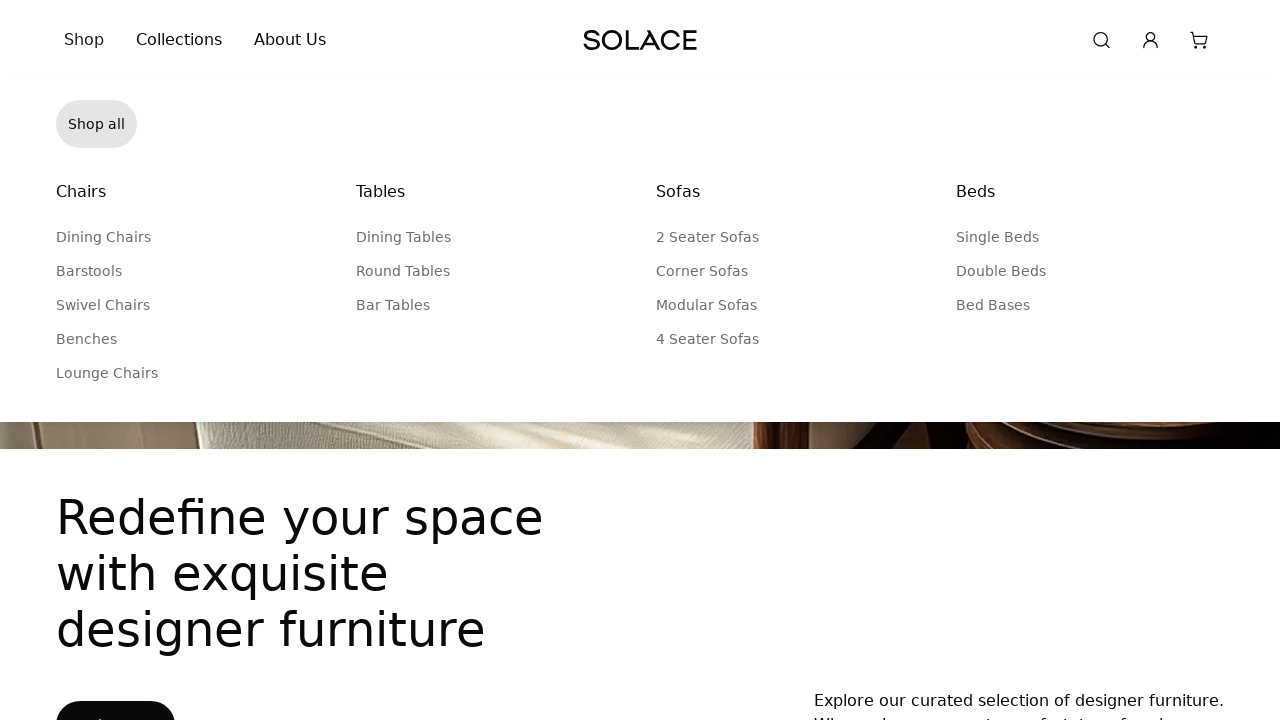